Tests browser tab functionality by clicking the New Tab button, switching to the newly opened tab, and verifying the expected text is displayed.

Starting URL: https://demoqa.com/browser-windows

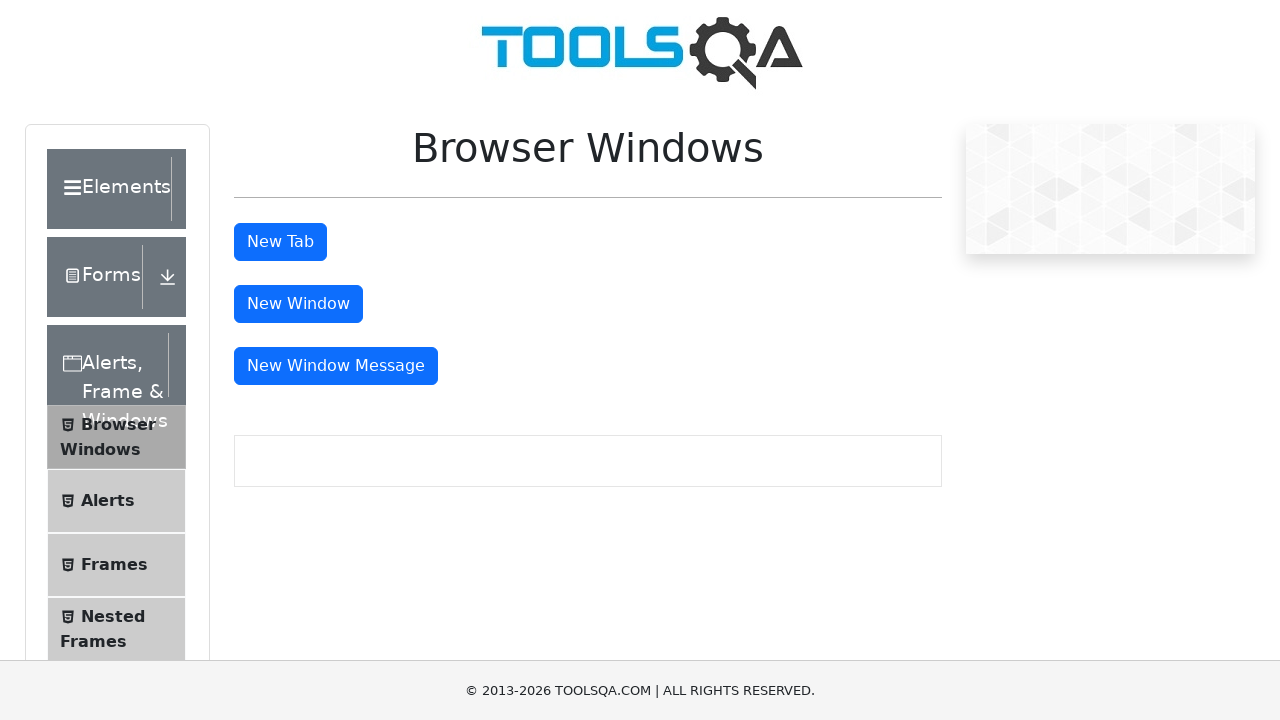

Clicked New Tab button at (280, 242) on #tabButton
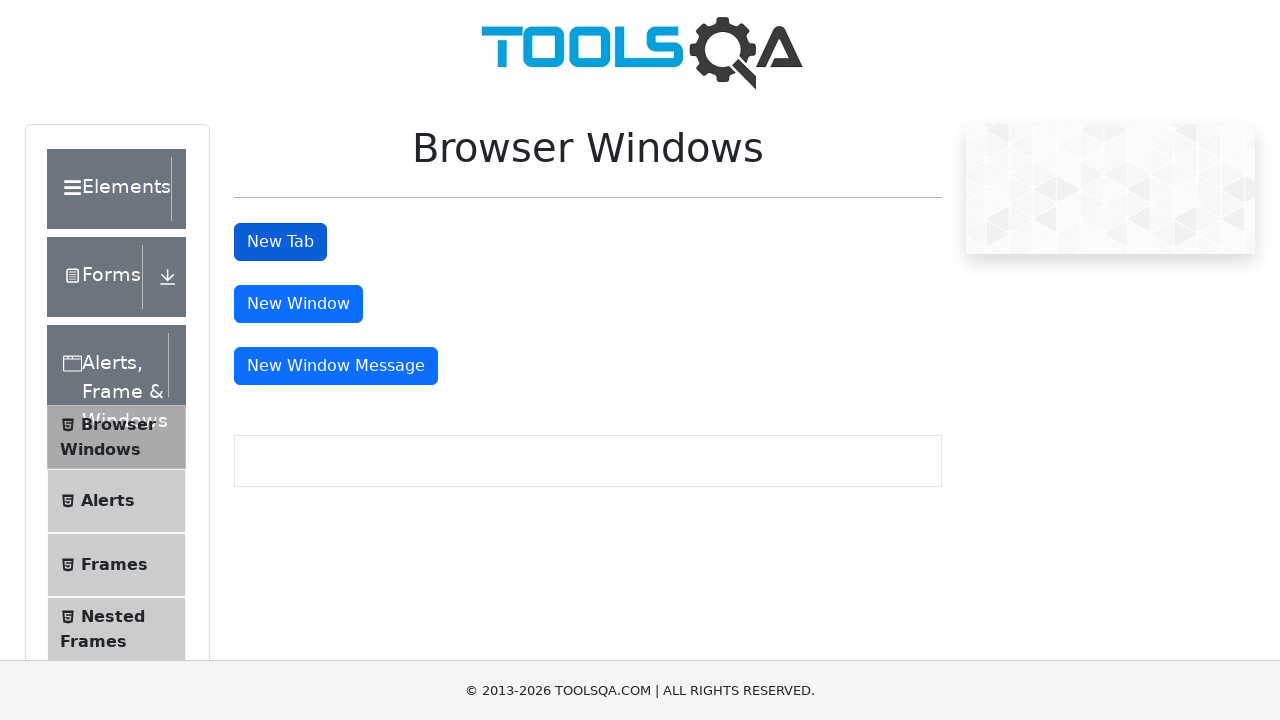

Clicked New Tab button and captured new page context at (280, 242) on #tabButton
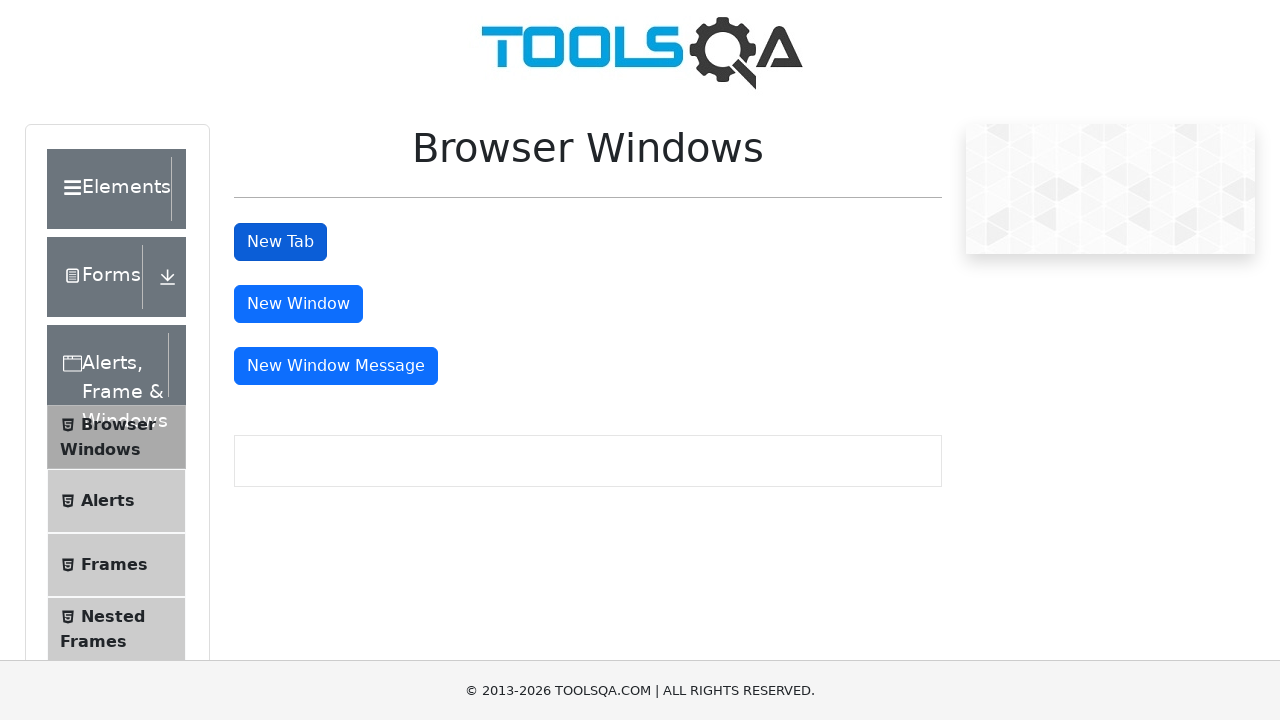

Retrieved new tab page object
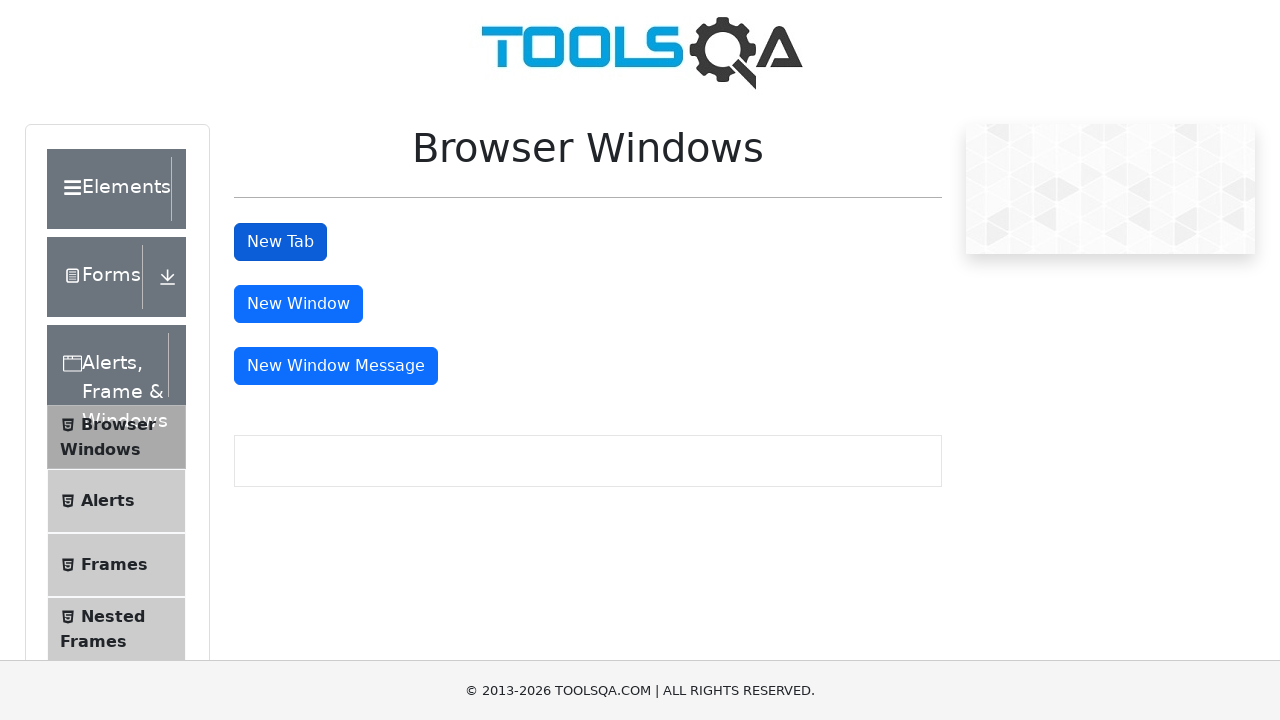

New tab page finished loading
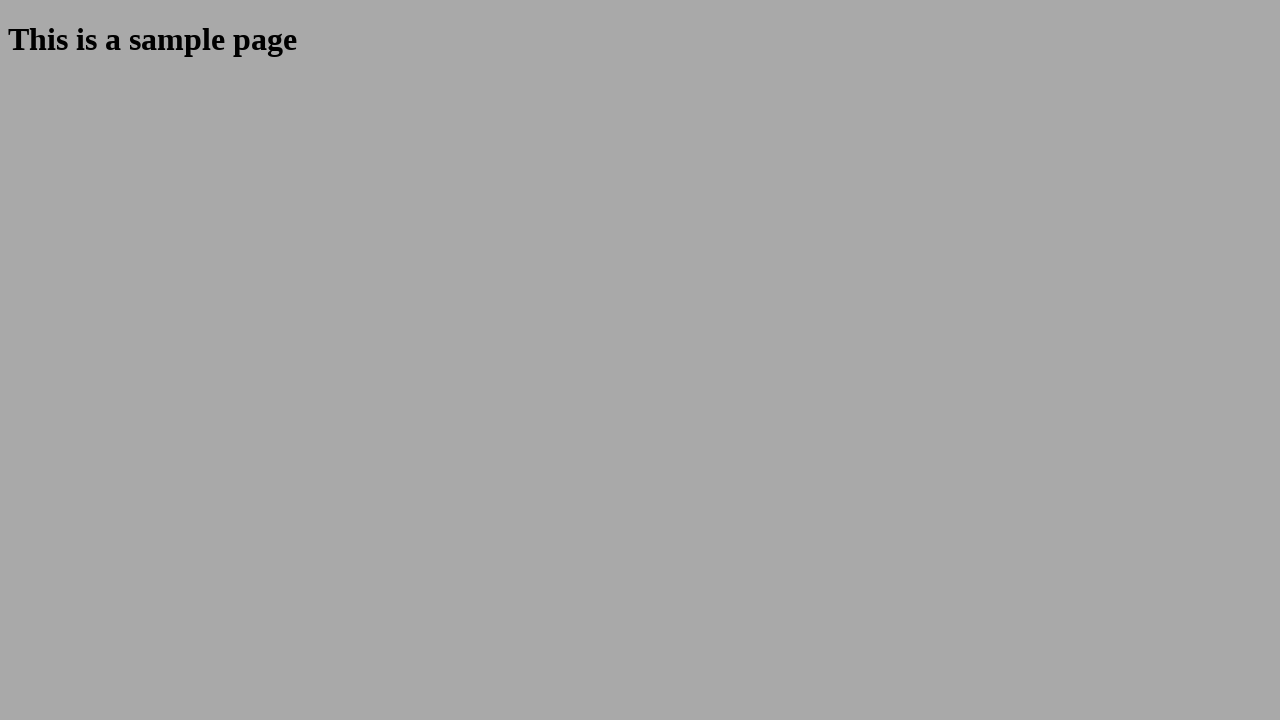

Retrieved sample heading text from new tab
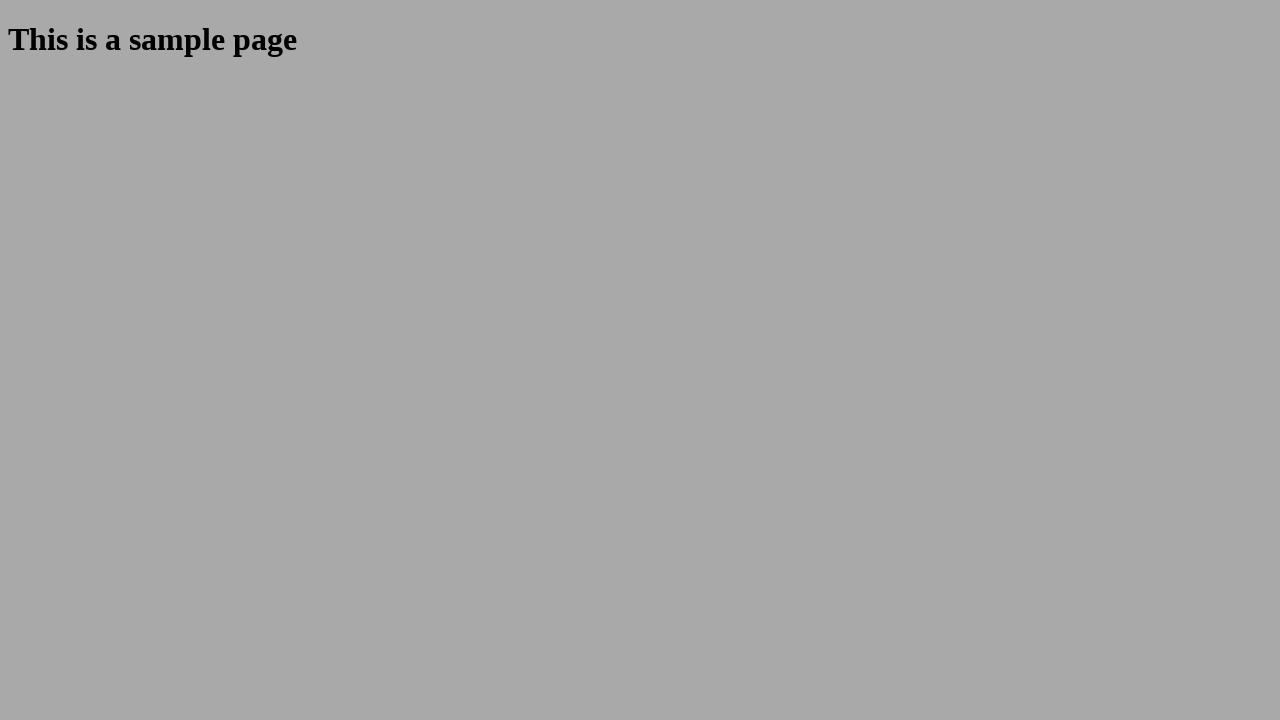

Verified that new tab displays expected text: 'This is a sample page'
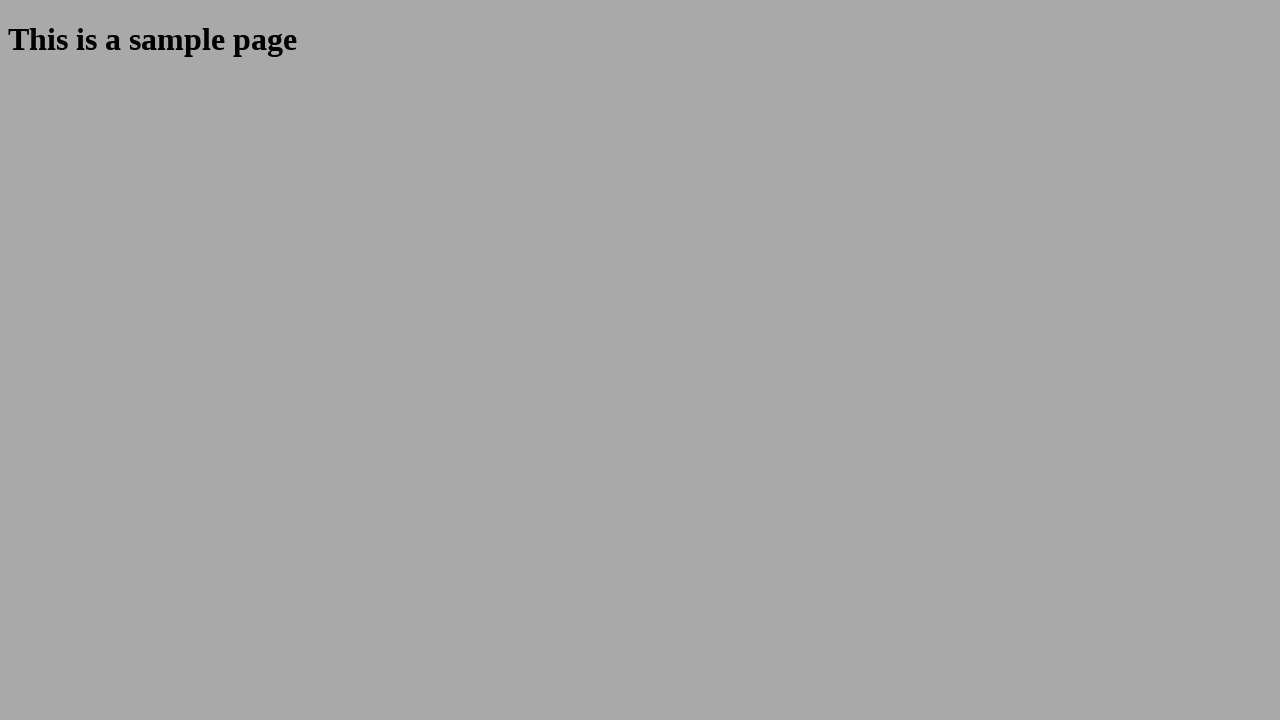

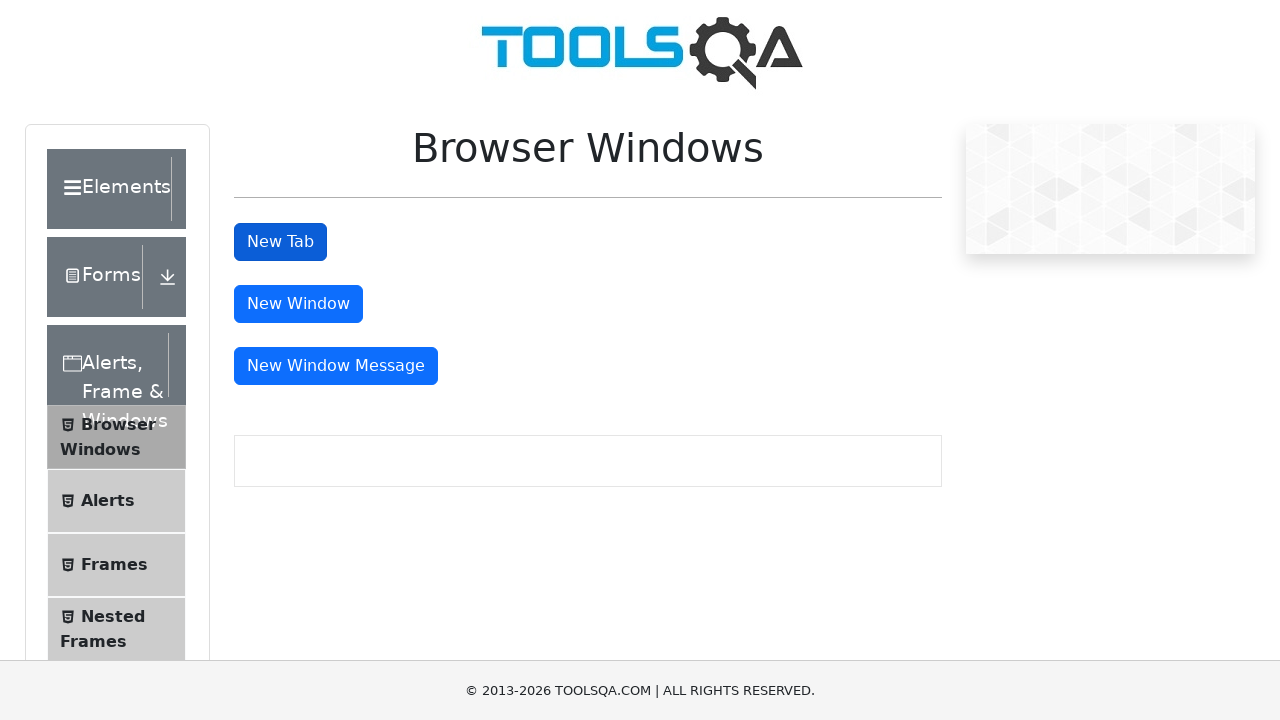